Verifies that the category navigation menu on the demo e-commerce site displays the correct items (CATEGORIES, Phones, Laptops, Monitors) and that each item is visible and enabled.

Starting URL: https://www.demoblaze.com/

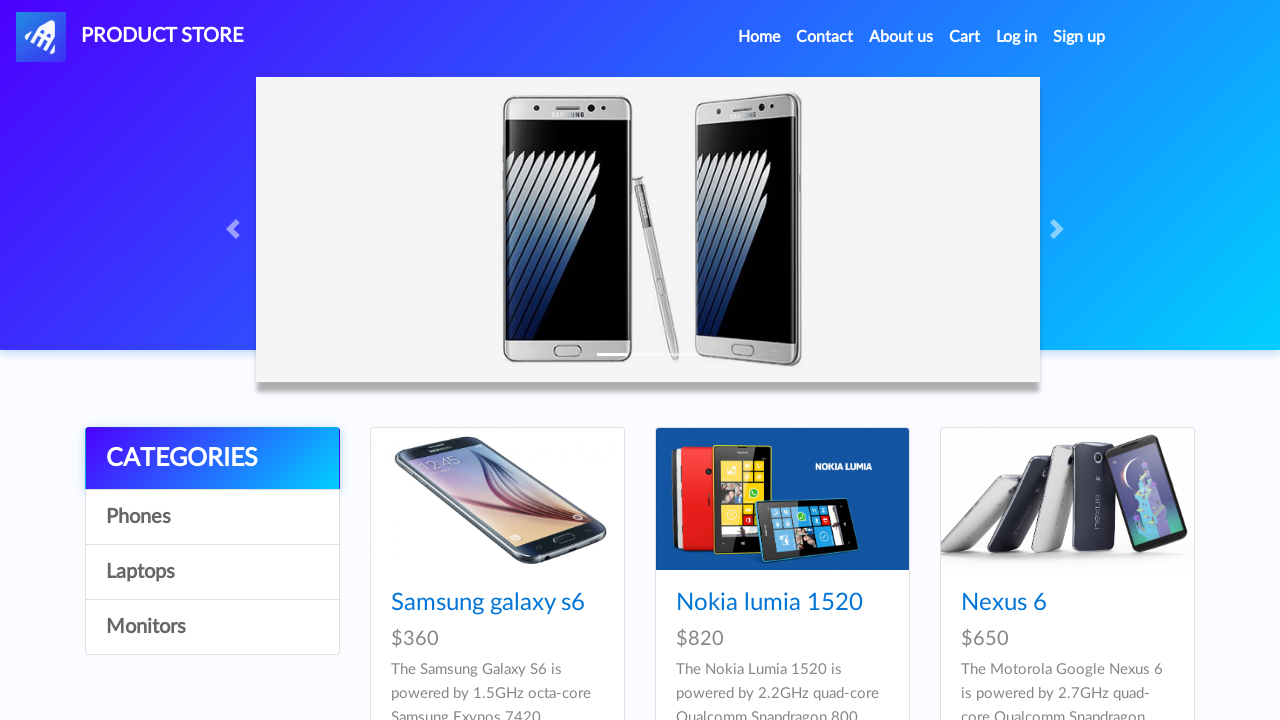

Waited for category menu to load
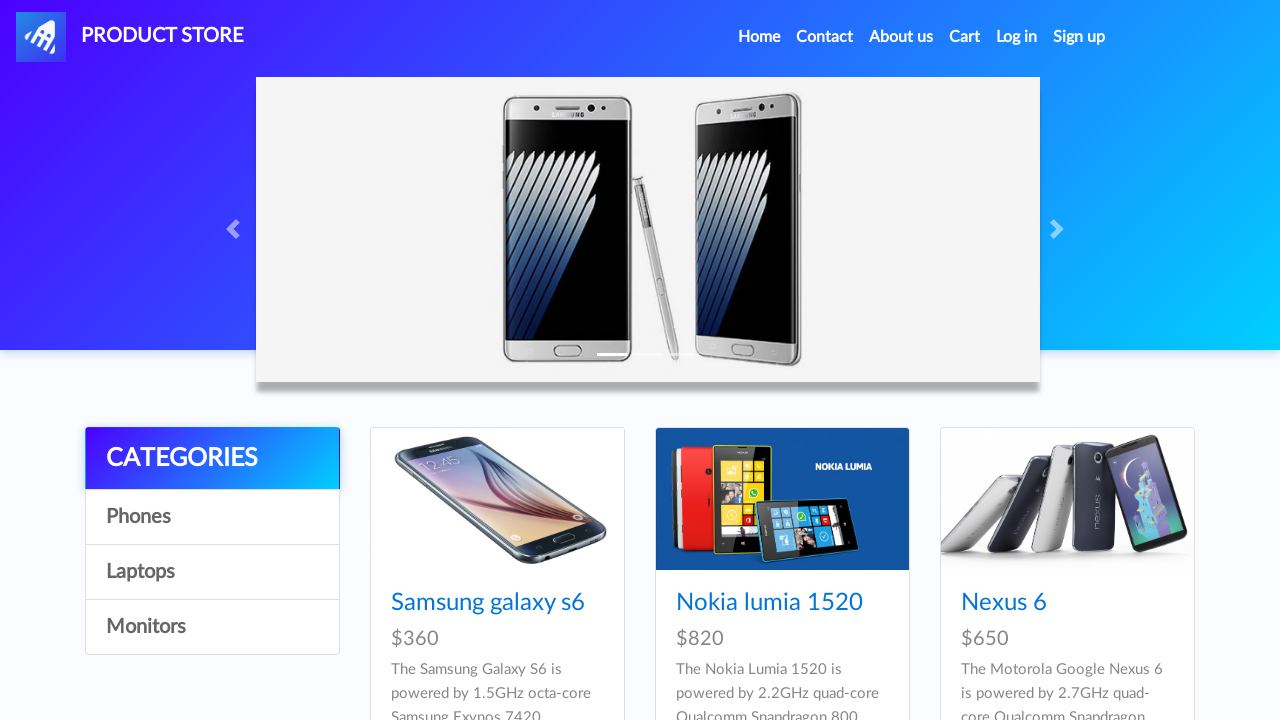

Located all category menu items
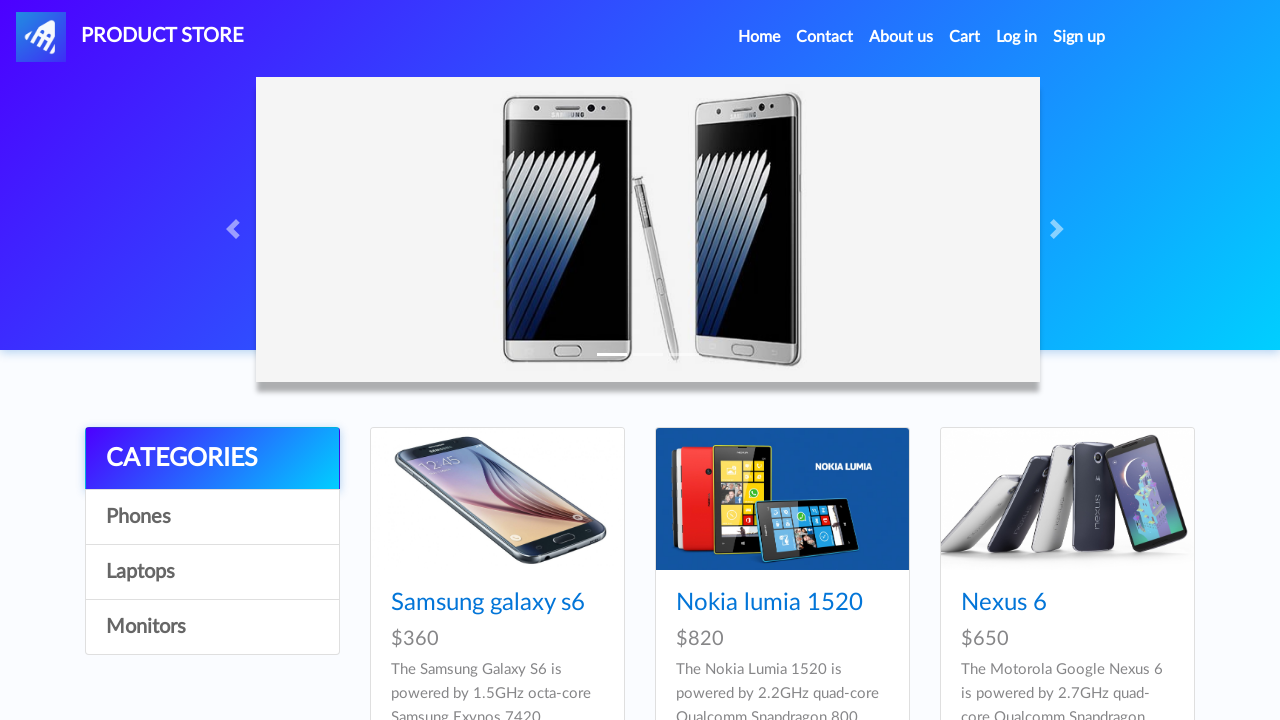

Verified category count matches expected (4 items)
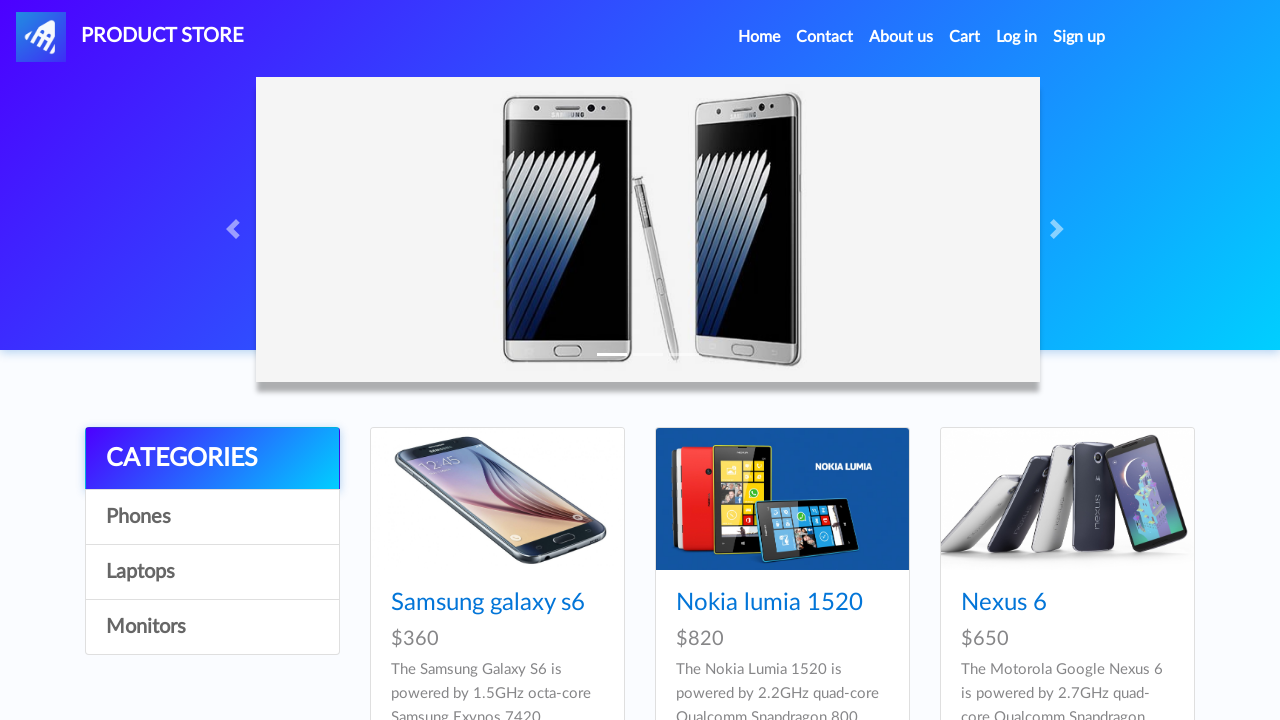

Verified category item 0 (CATEGORIES) is visible
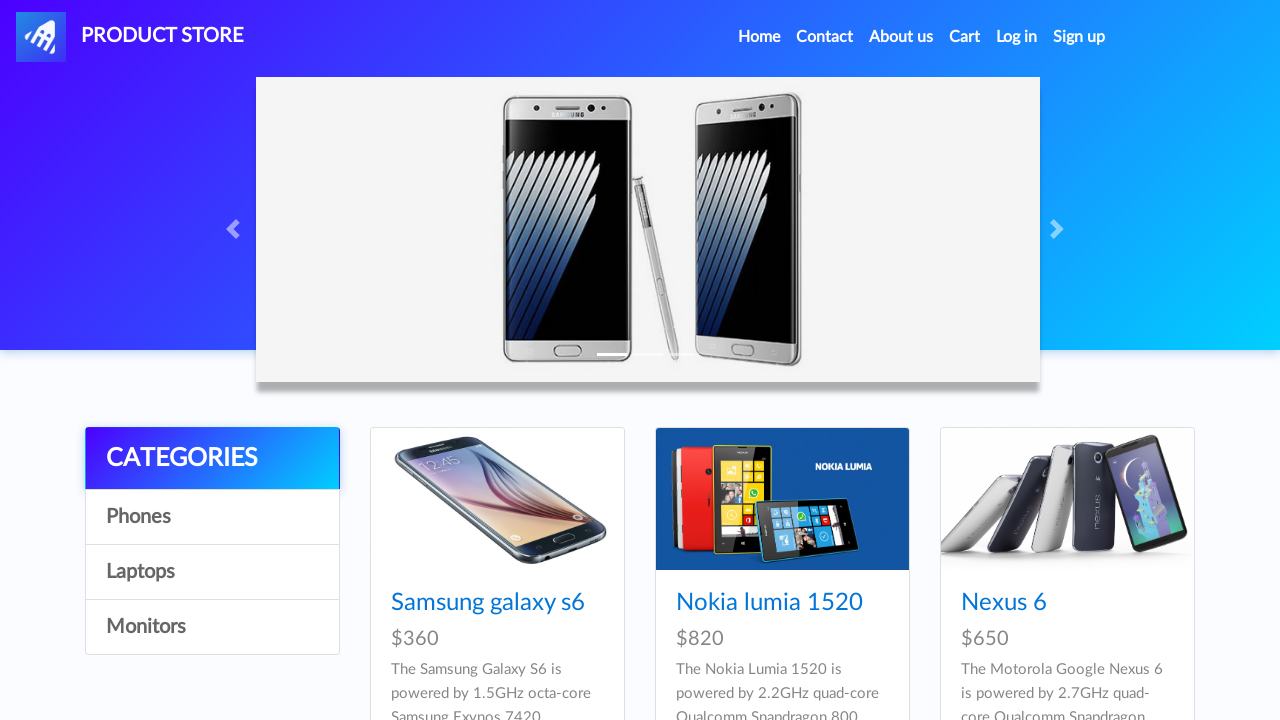

Verified category item 0 (CATEGORIES) is enabled
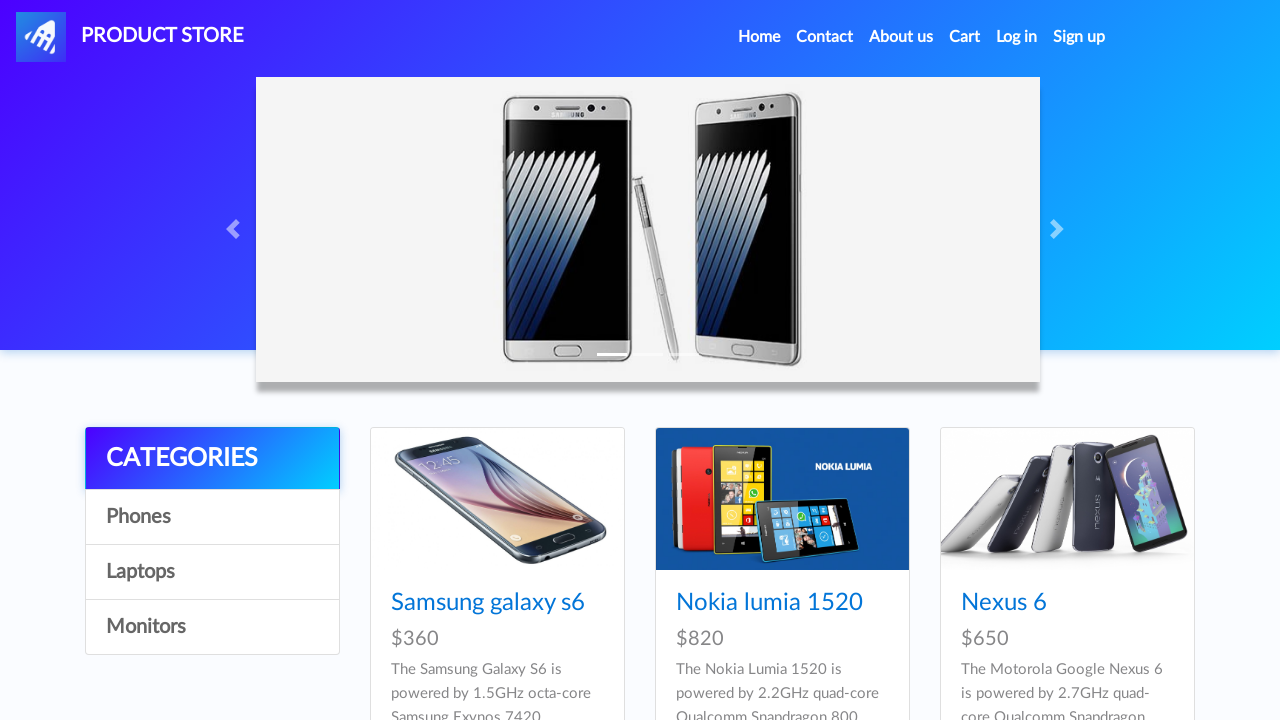

Verified category item 0 text matches 'CATEGORIES'
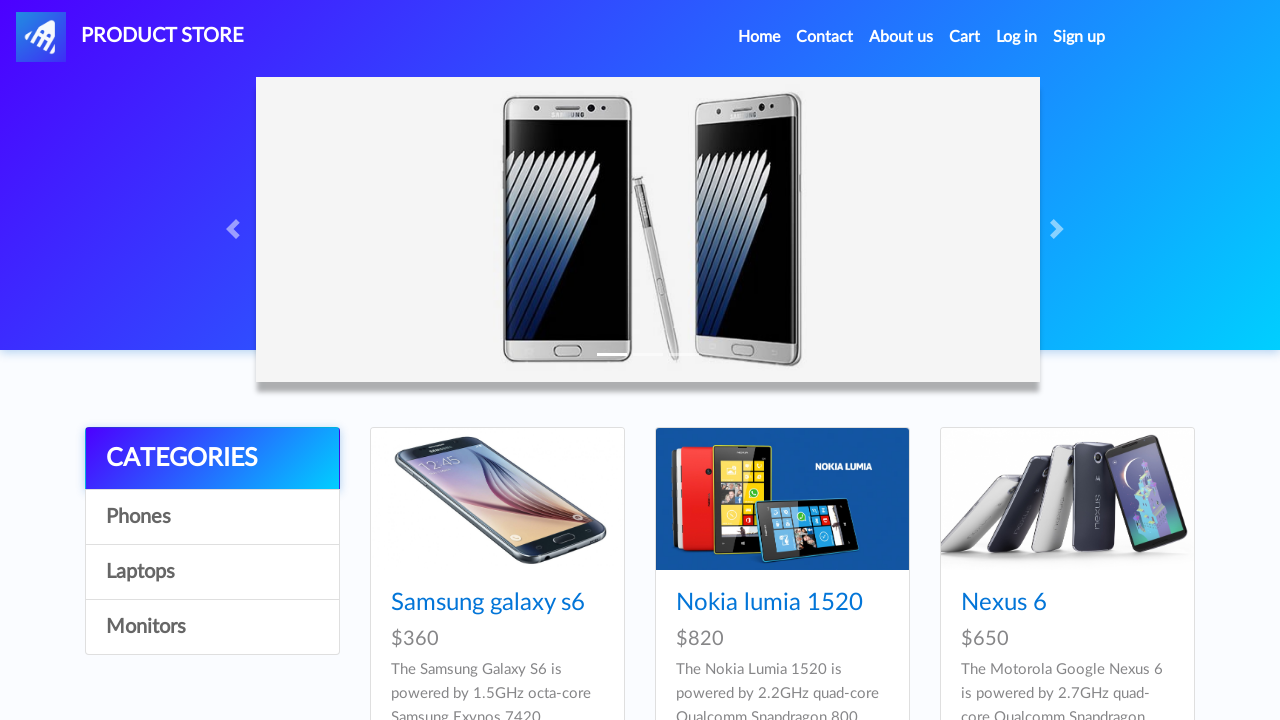

Verified category item 1 (Phones) is visible
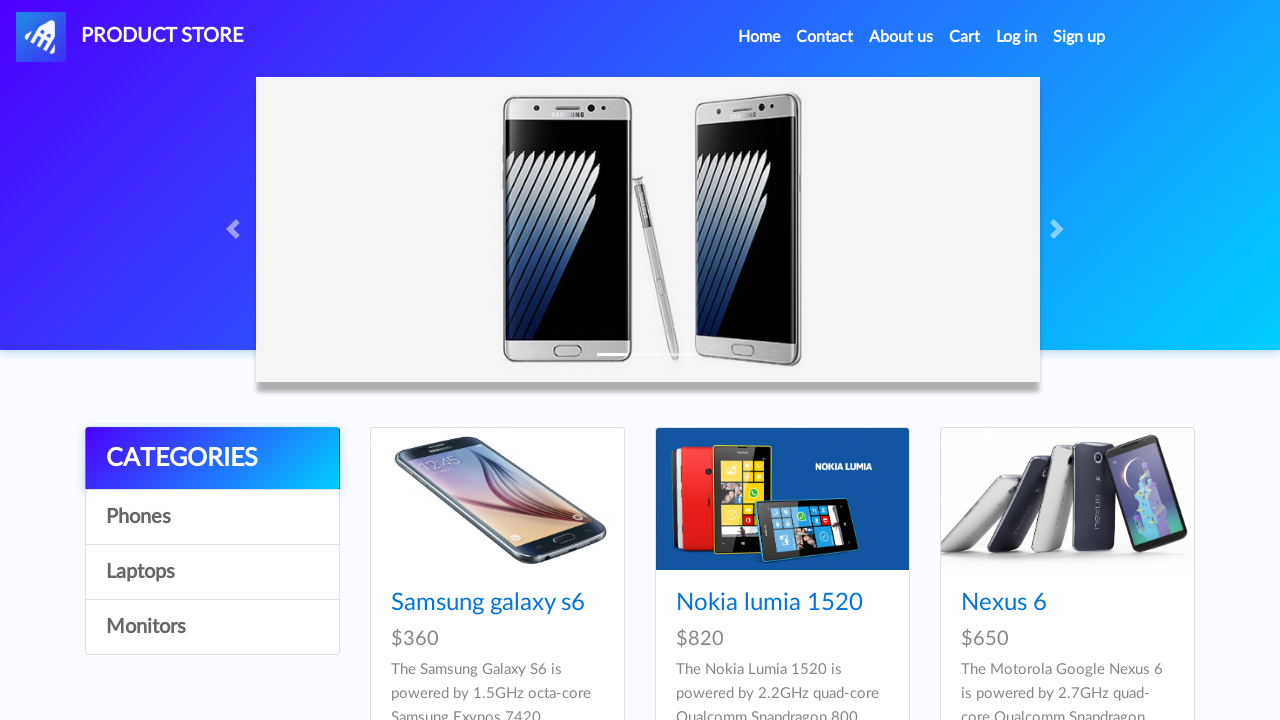

Verified category item 1 (Phones) is enabled
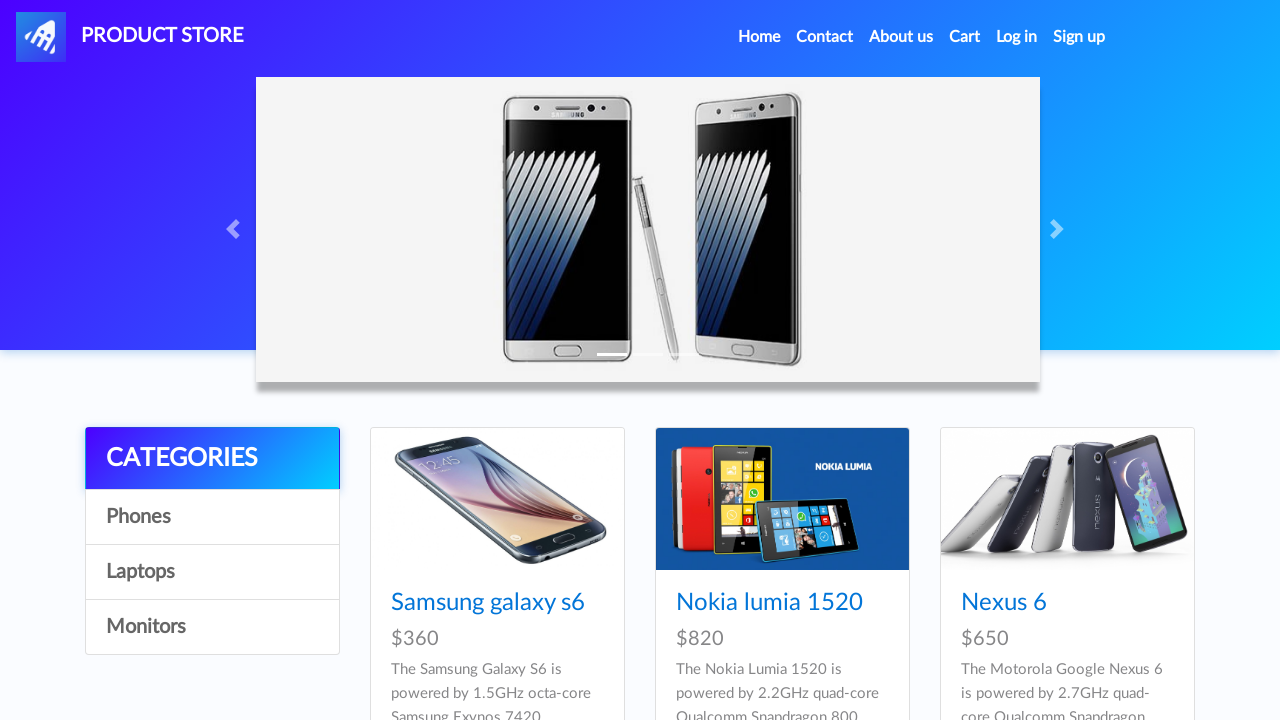

Verified category item 1 text matches 'Phones'
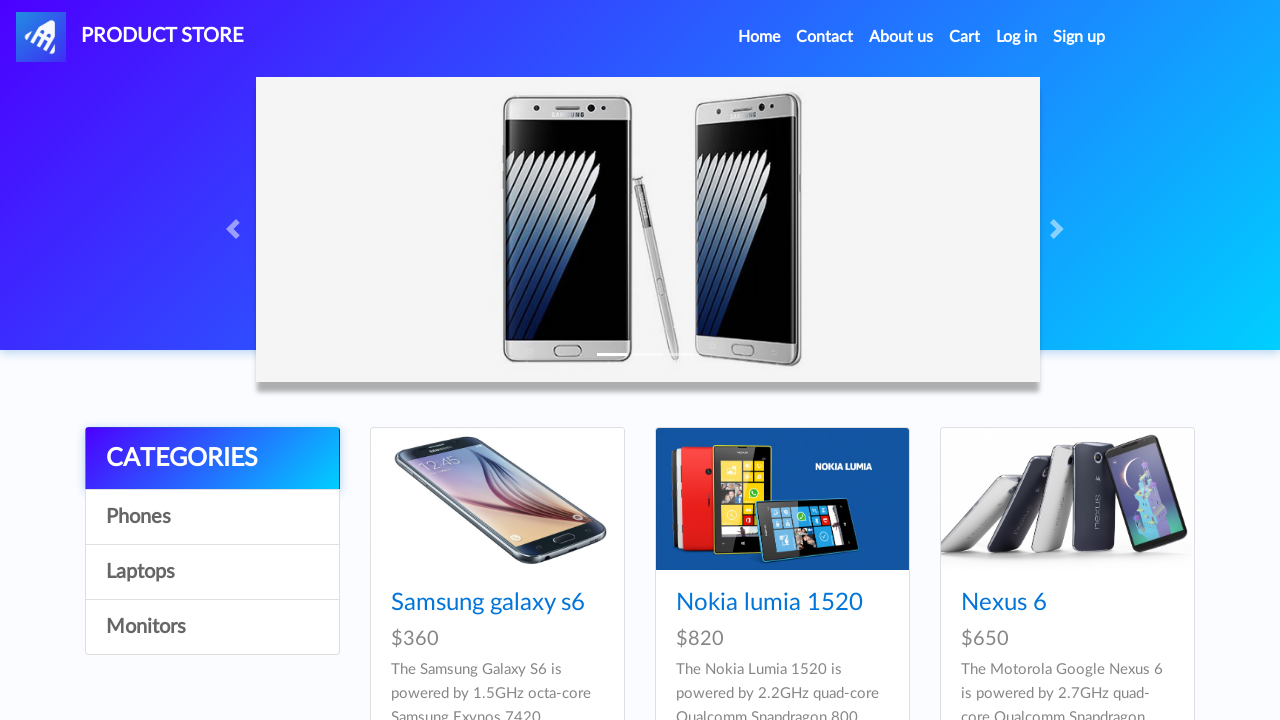

Verified category item 2 (Laptops) is visible
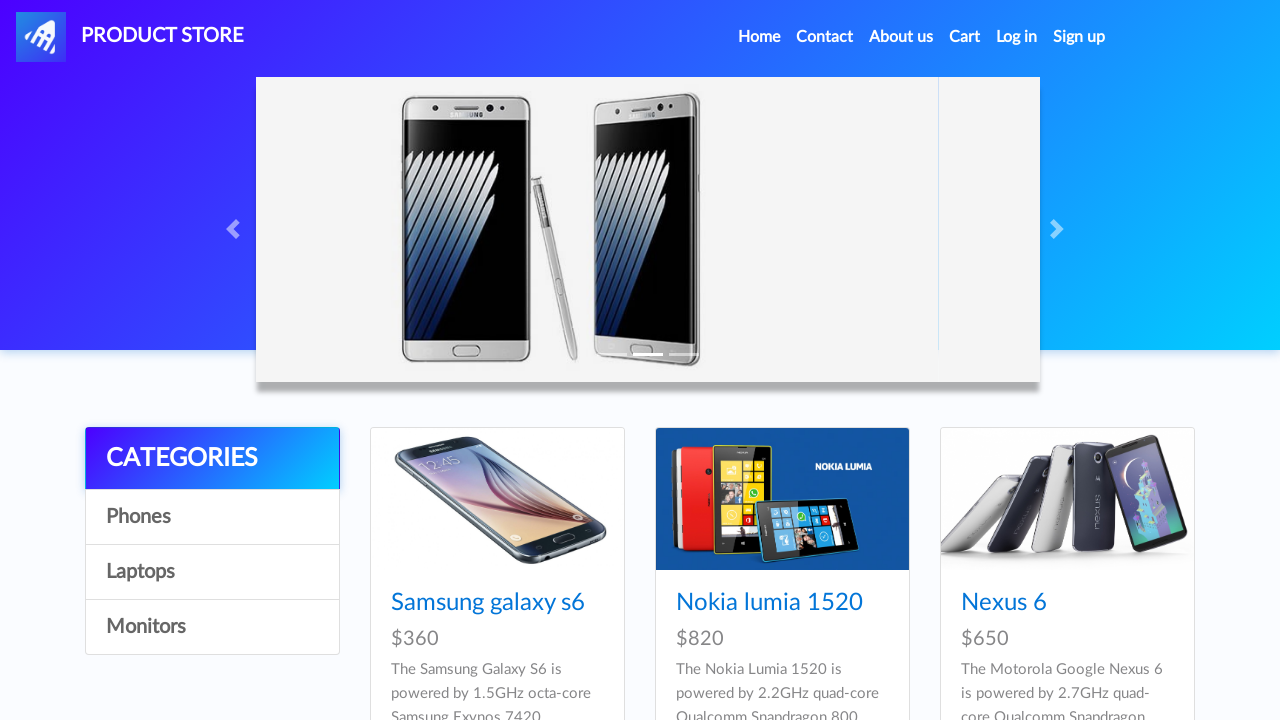

Verified category item 2 (Laptops) is enabled
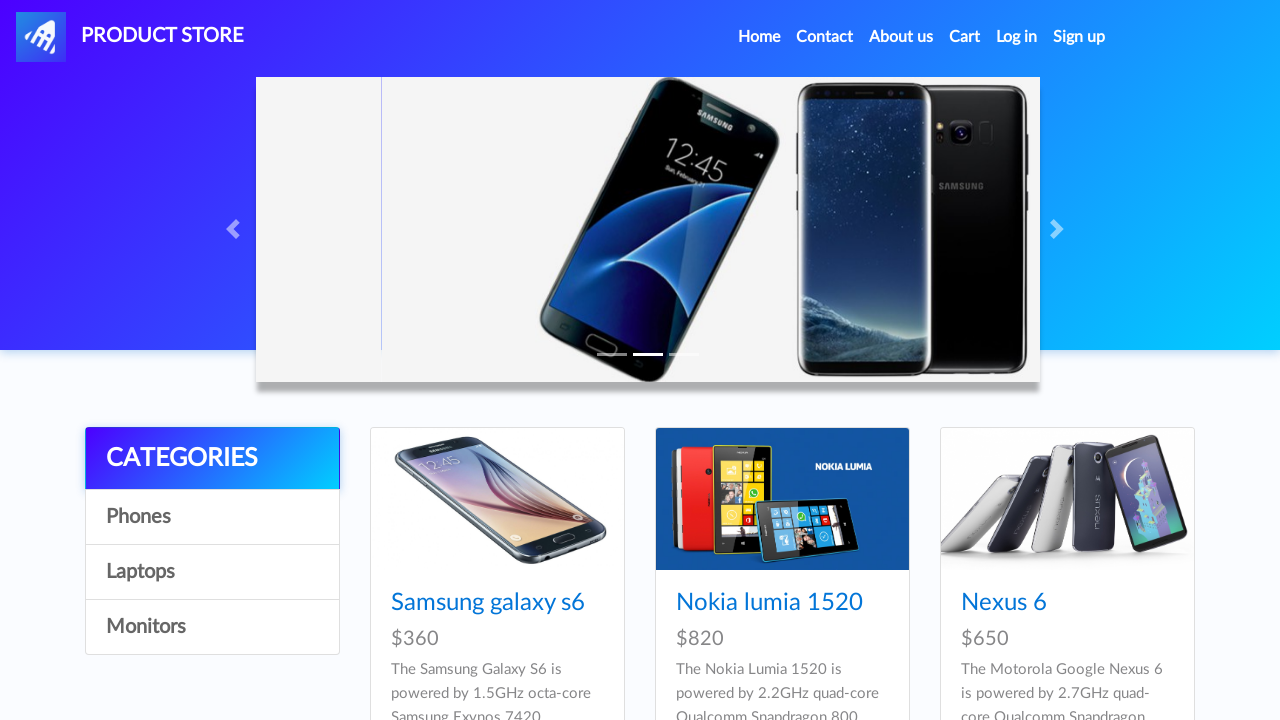

Verified category item 2 text matches 'Laptops'
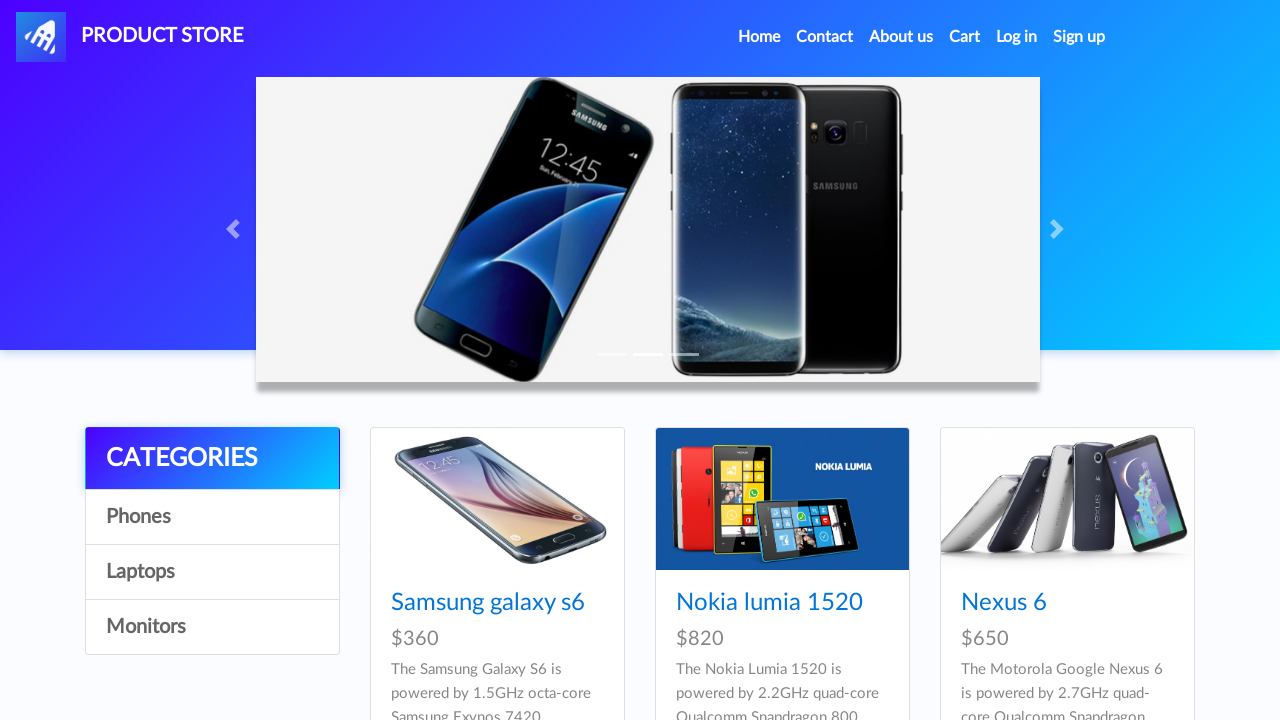

Verified category item 3 (Monitors) is visible
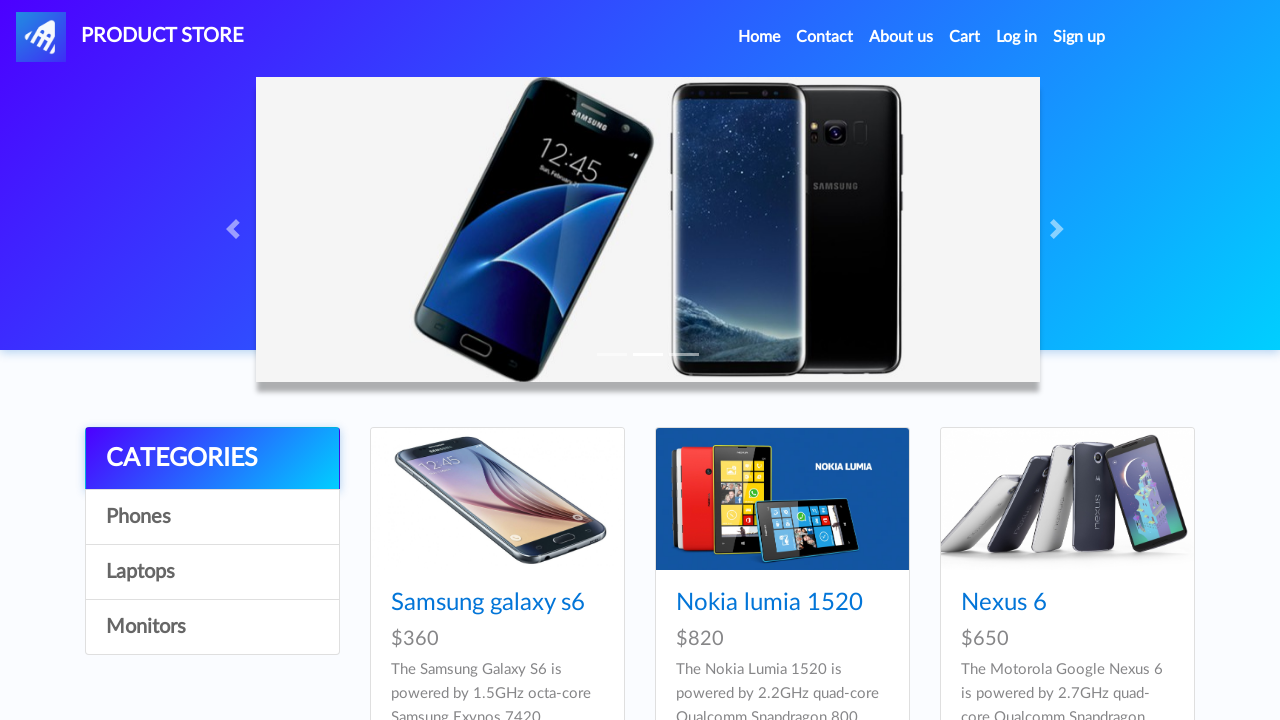

Verified category item 3 (Monitors) is enabled
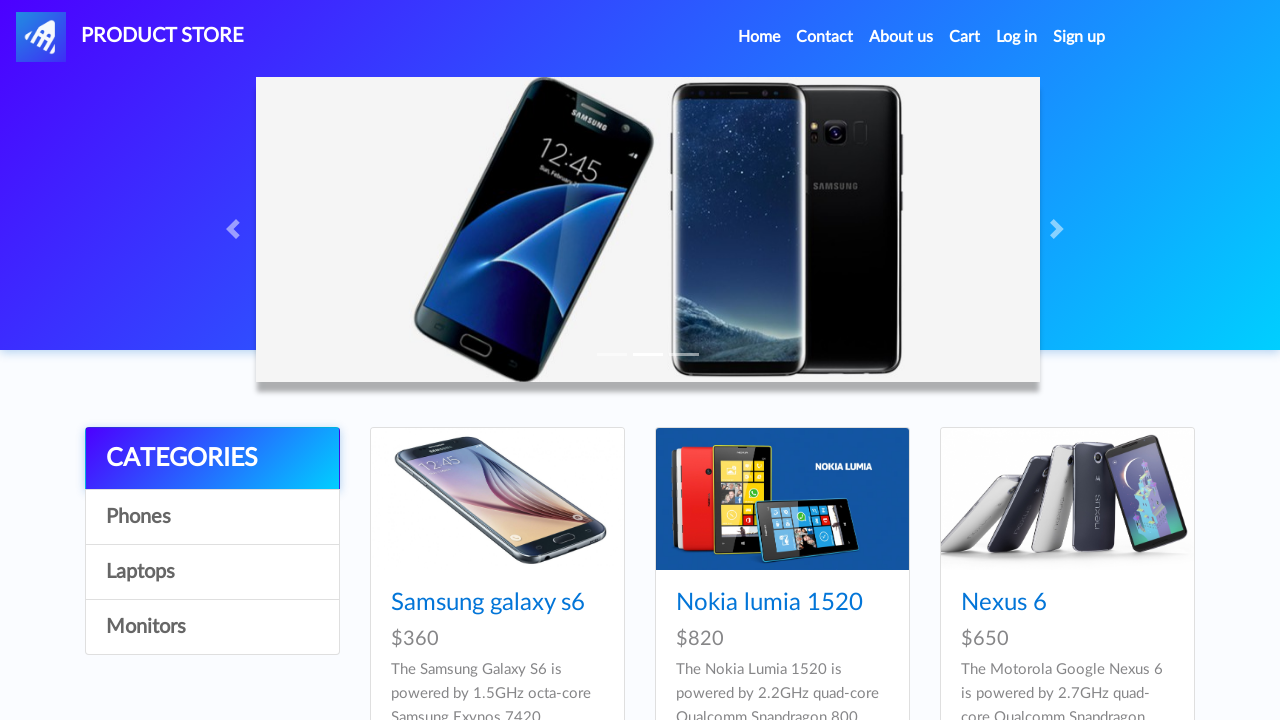

Verified category item 3 text matches 'Monitors'
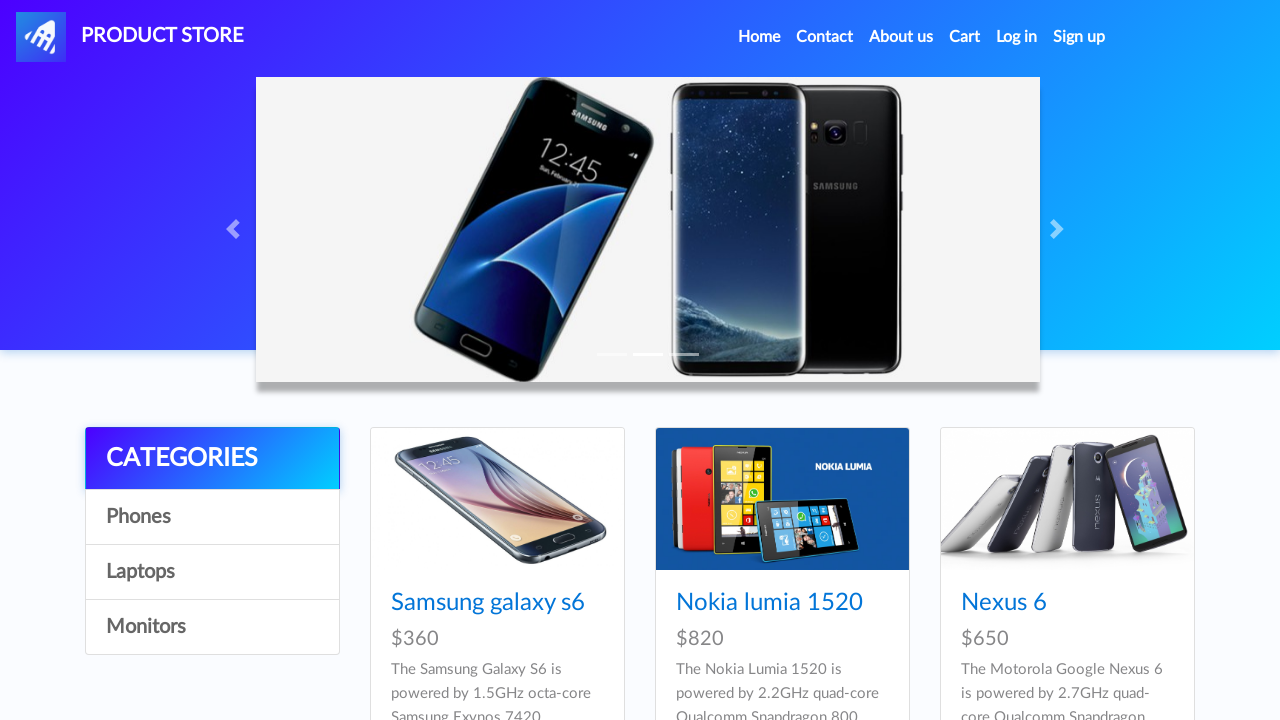

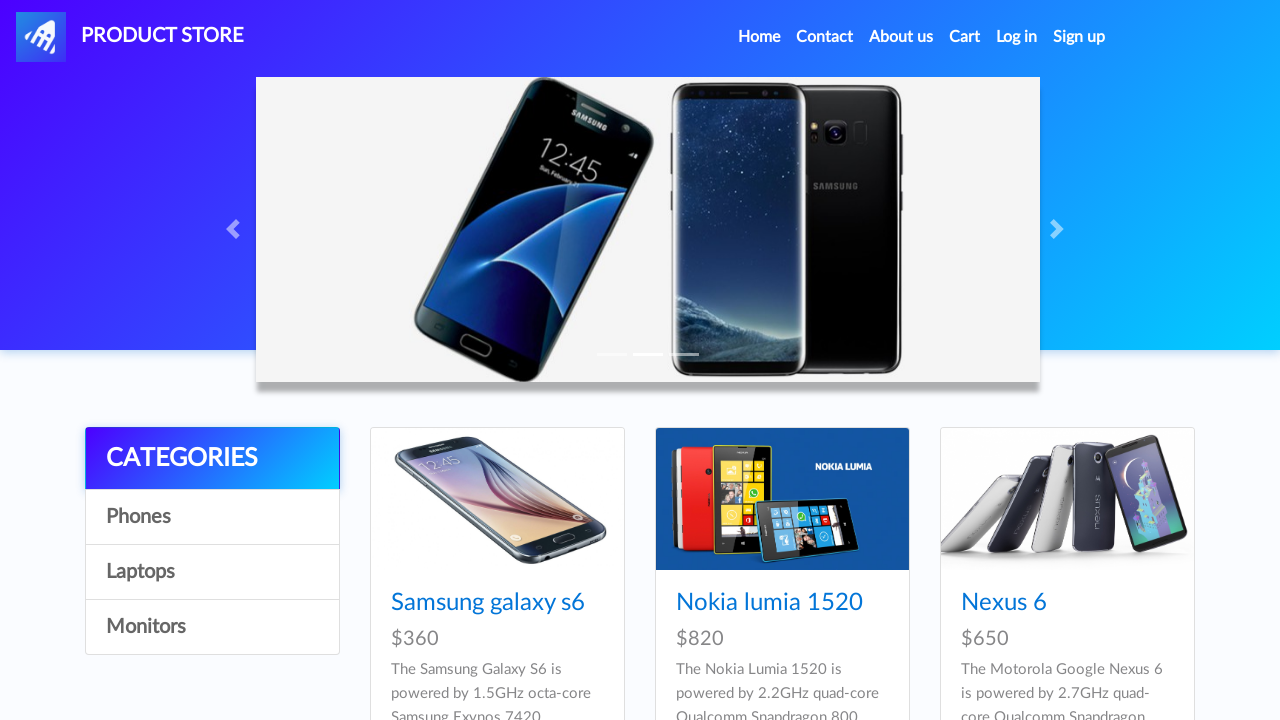